Tests dropdown menu functionality by selecting options from a country dropdown using different selection methods (by visible text and by index)

Starting URL: http://www.globalsqa.com/demo-site/select-dropdown-menu/

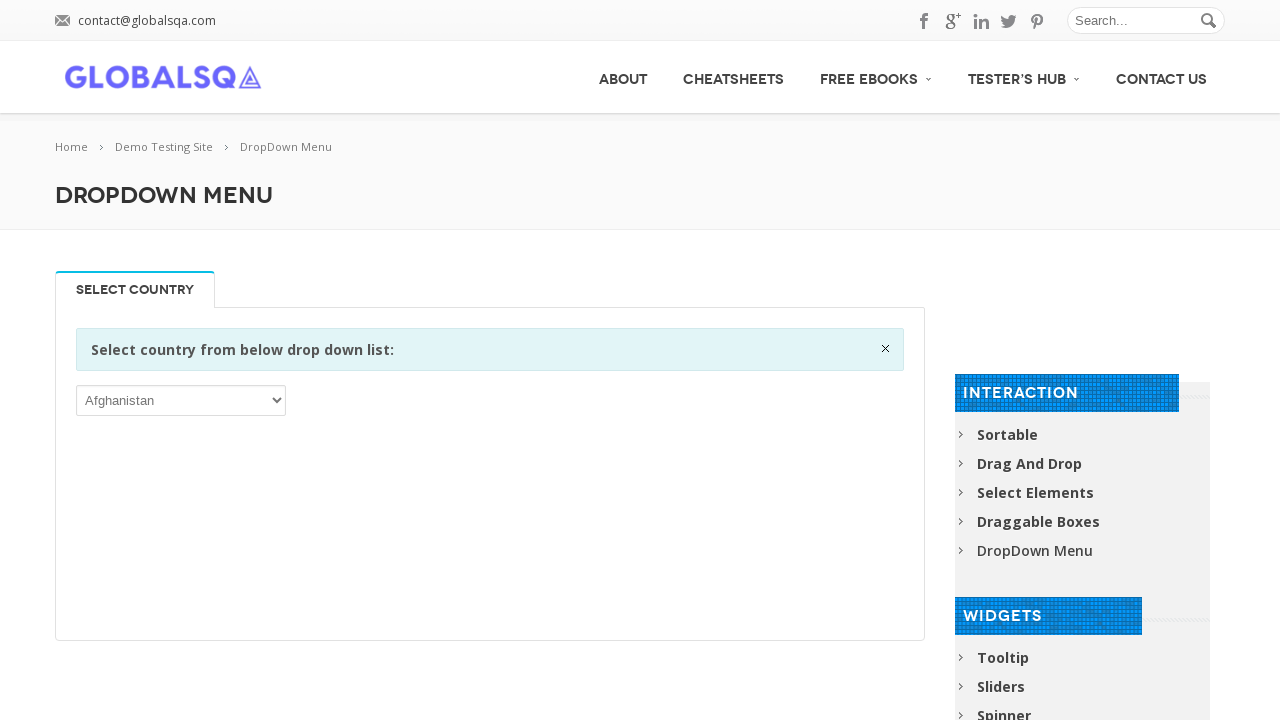

Selected 'Pakistan' from country dropdown by visible text on //*[@id='post-2646']/div[2]/div/div/div/p/select
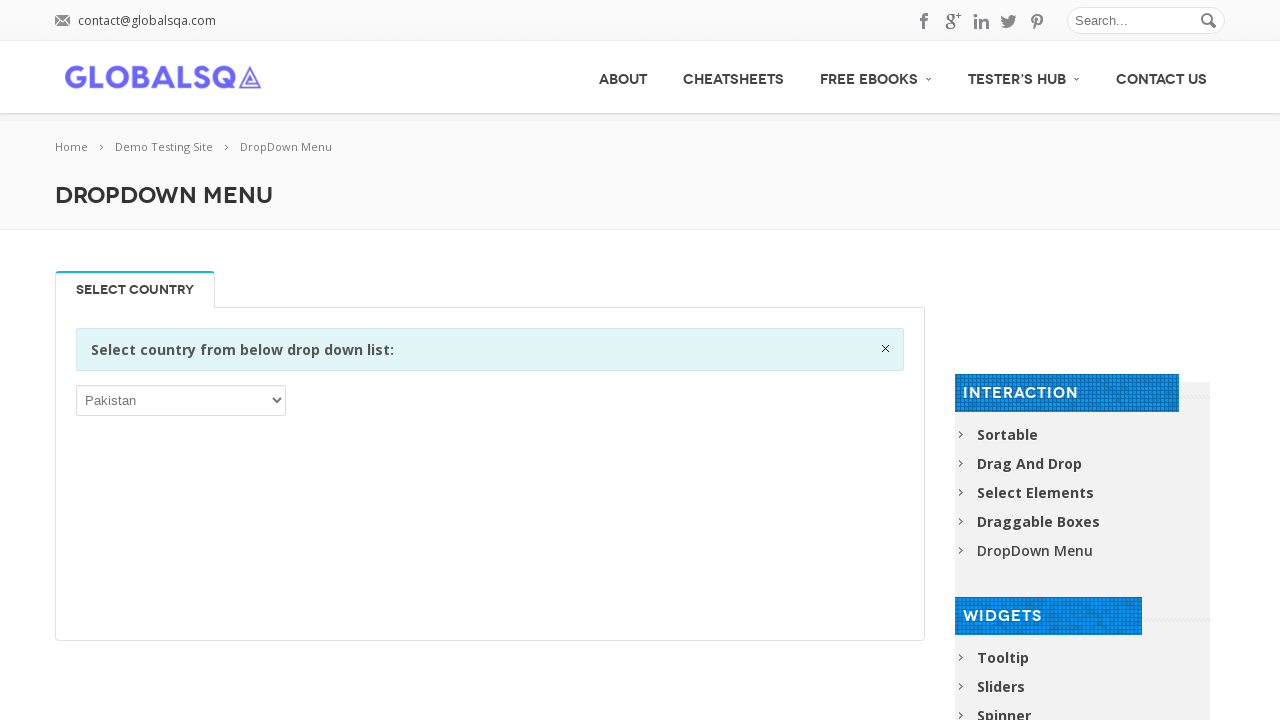

Selected option at index 21 from country dropdown on //*[@id='post-2646']/div[2]/div/div/div/p/select
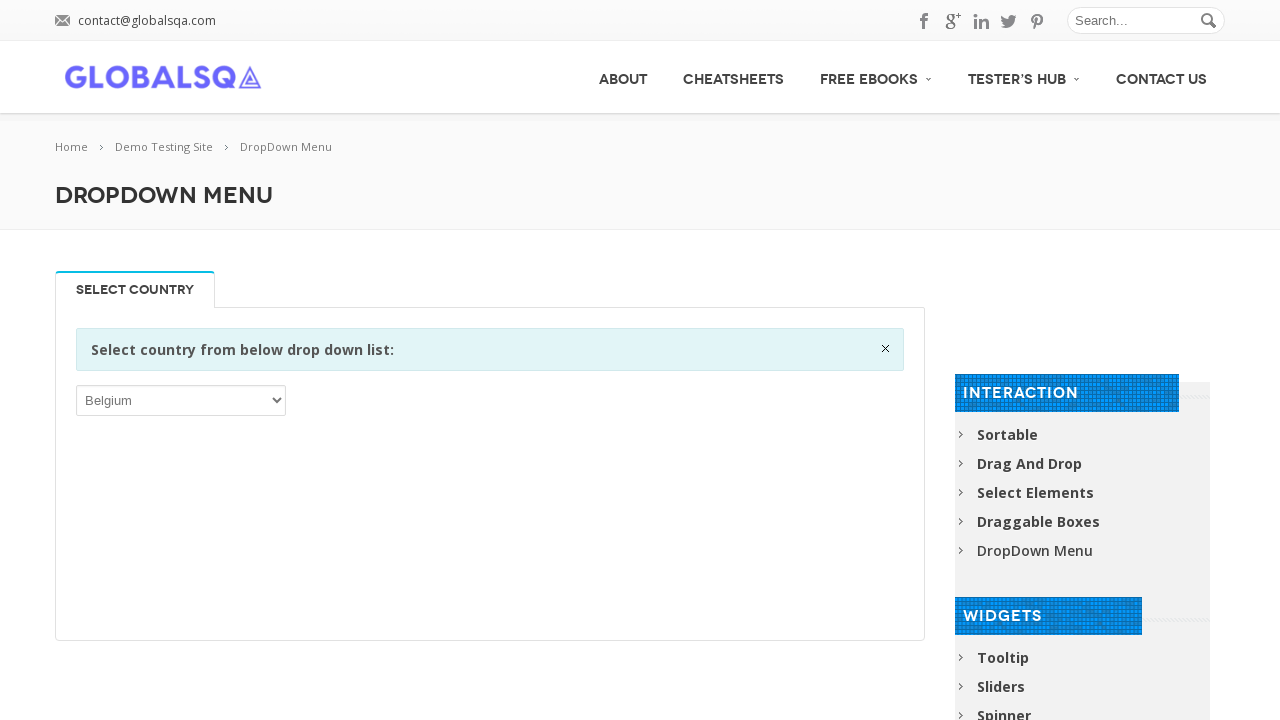

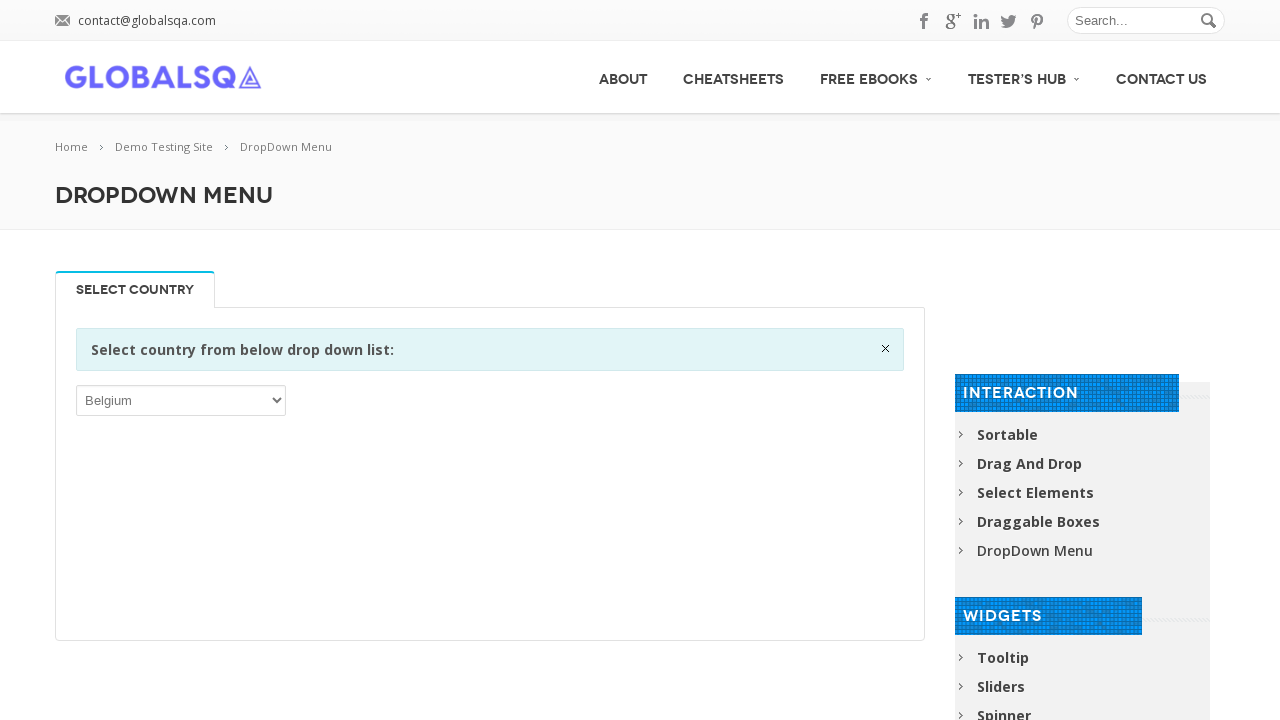